Tests radio button functionality by selecting the male radio button and verifying its checked state, also verifying the female radio button remains unchecked

Starting URL: https://testautomationpractice.blogspot.com/

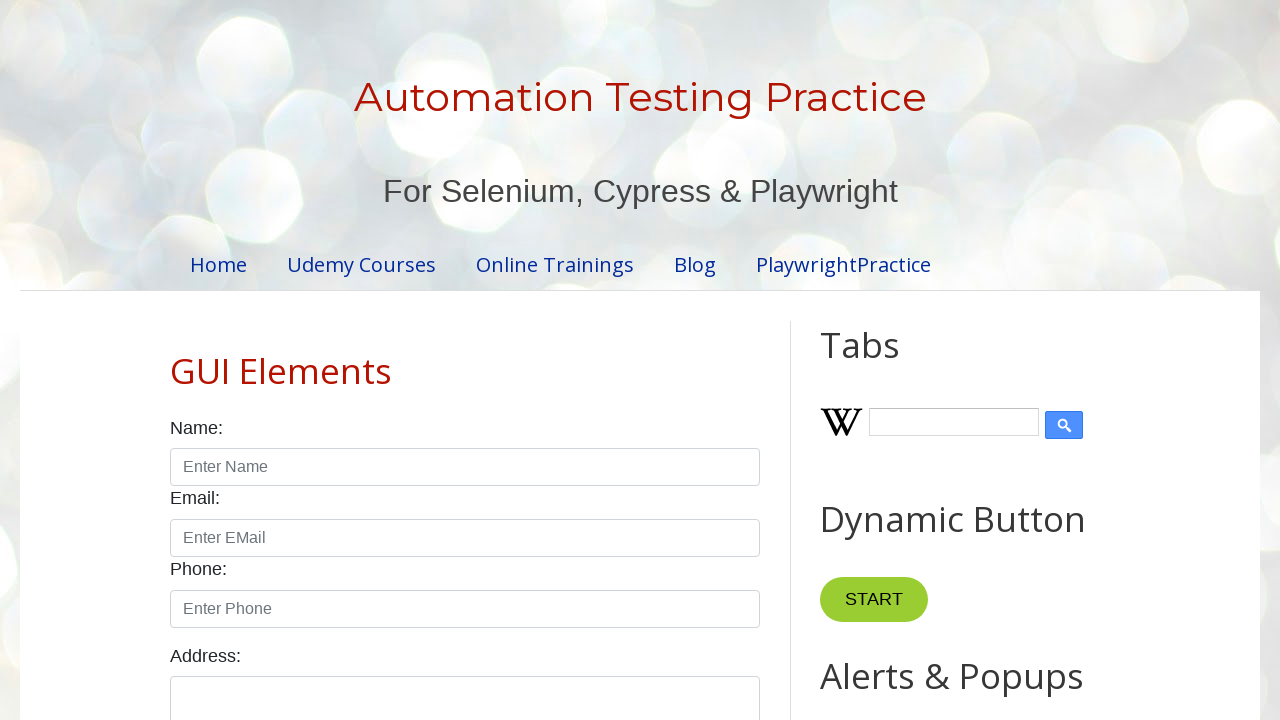

Waited for male radio button to be visible
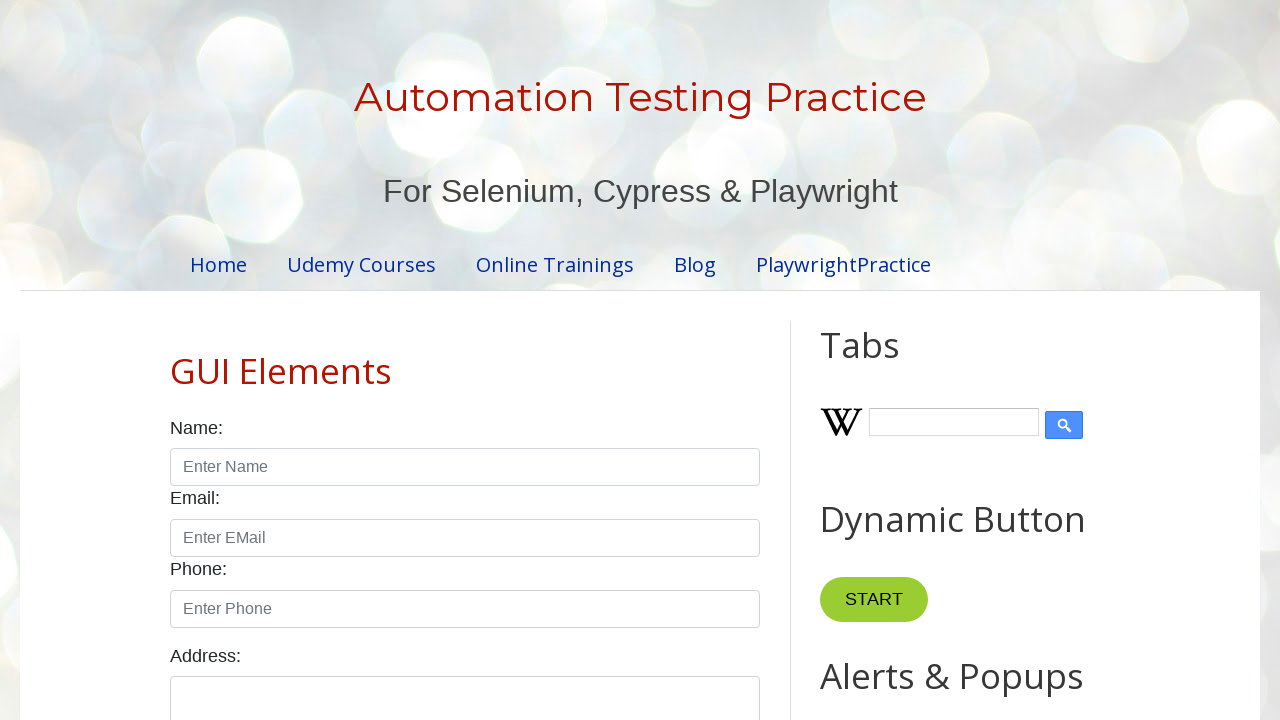

Checked the male radio button at (176, 360) on xpath=//input[@id='male']
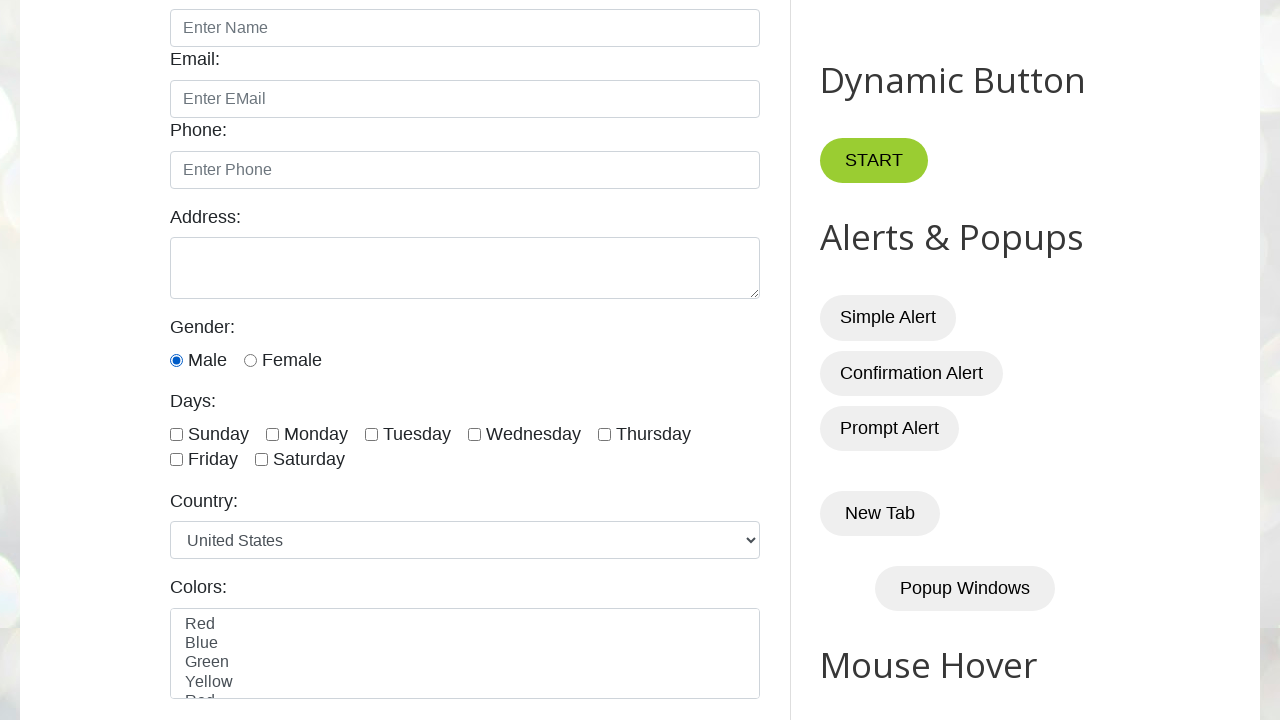

Verified that the male radio button is checked
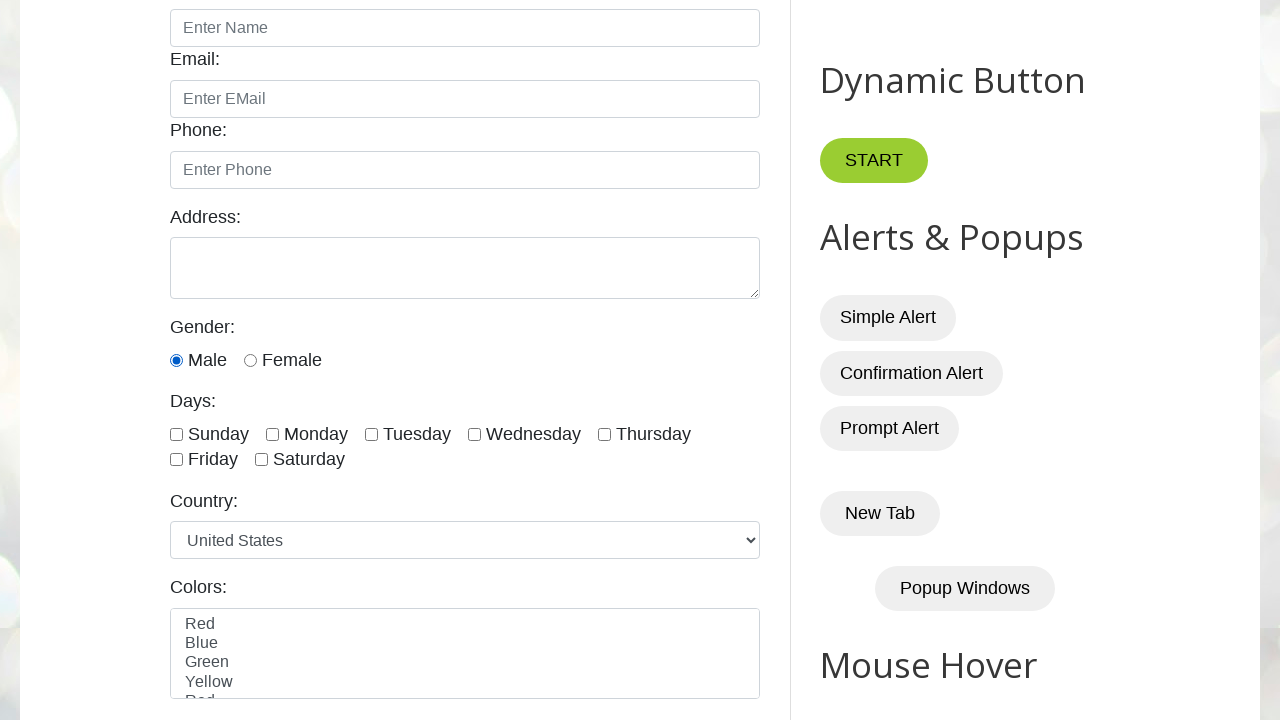

Verified that the female radio button remains unchecked
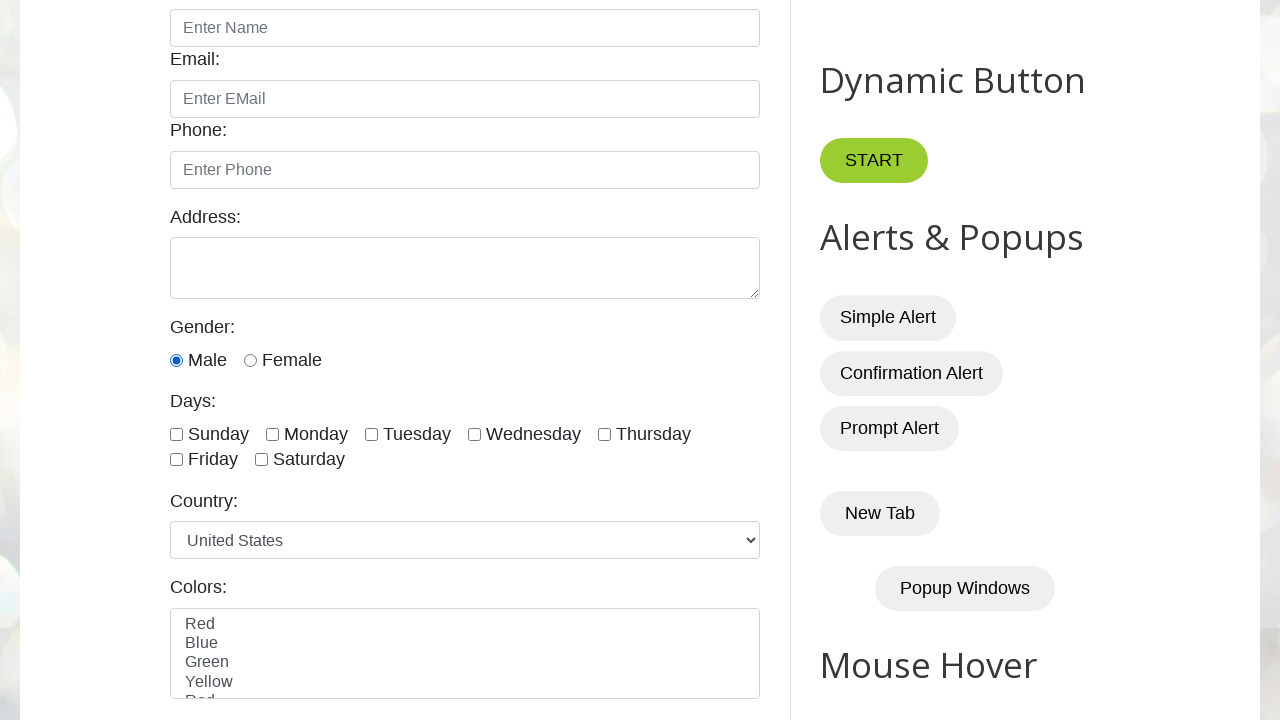

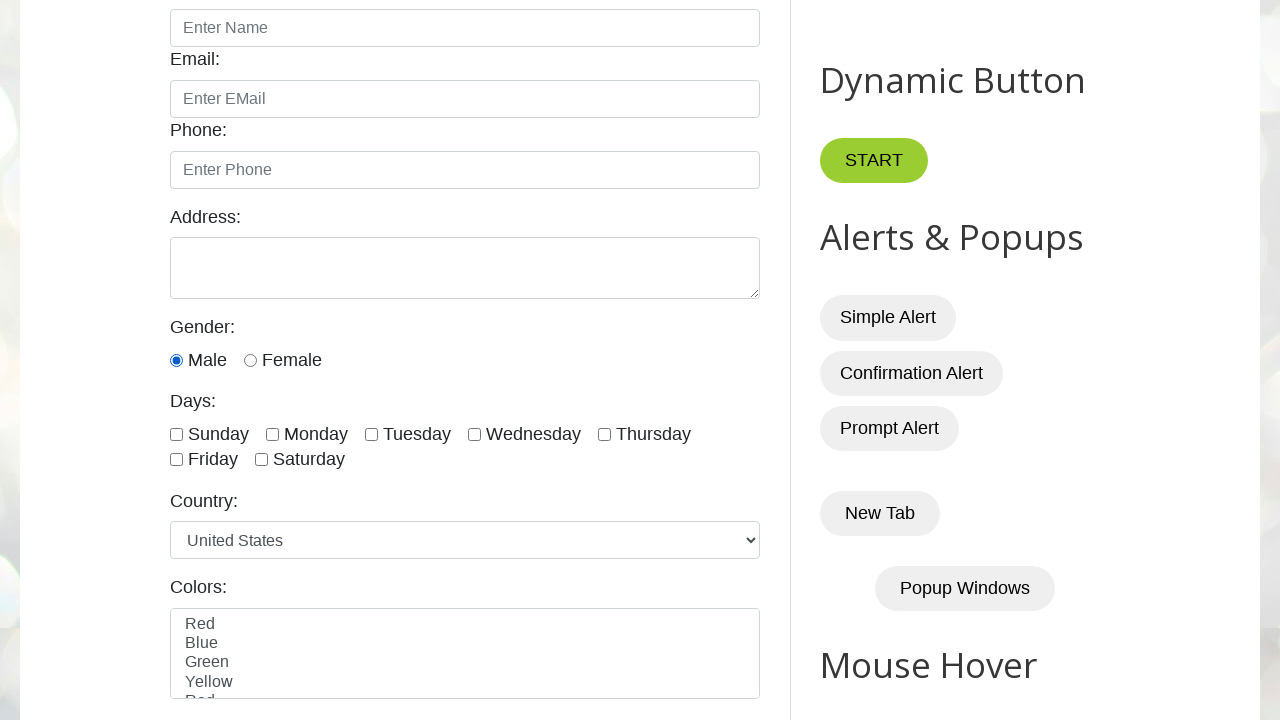